Tests login form validation with empty credentials by typing and clearing inputs, then verifying the "Username is required" error message appears

Starting URL: https://www.saucedemo.com/

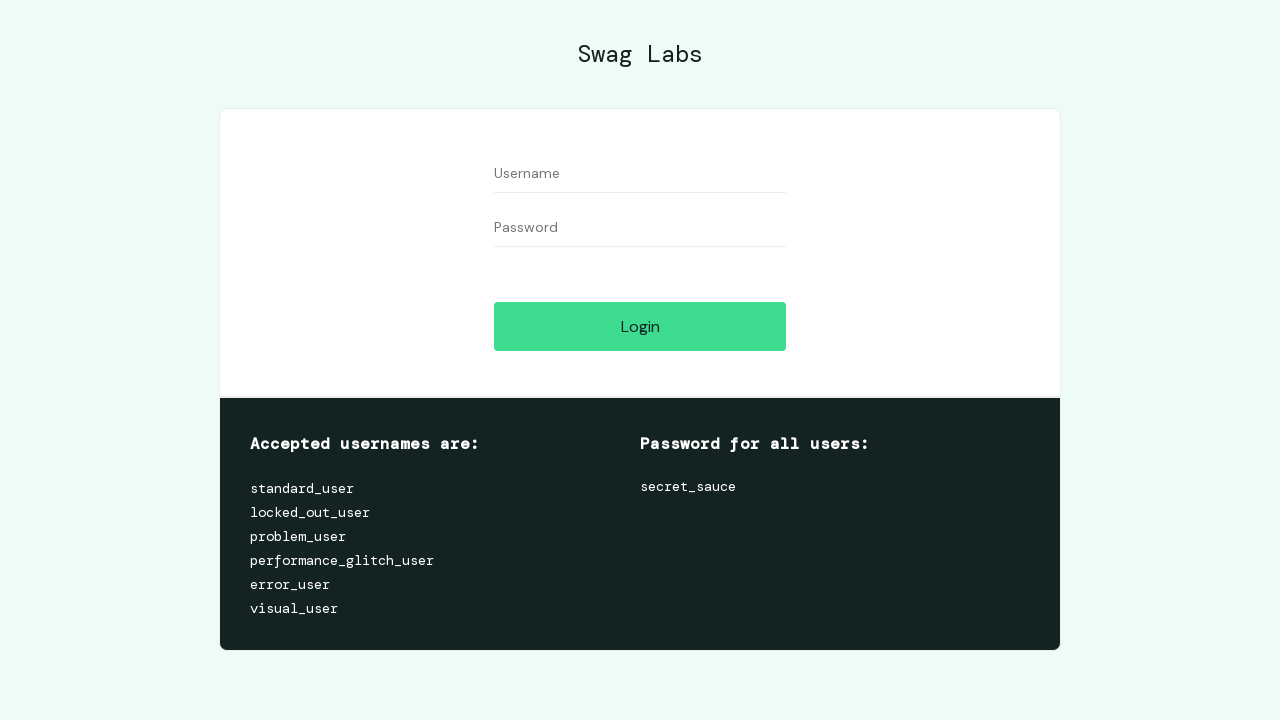

Navigated to Sauce Demo login page
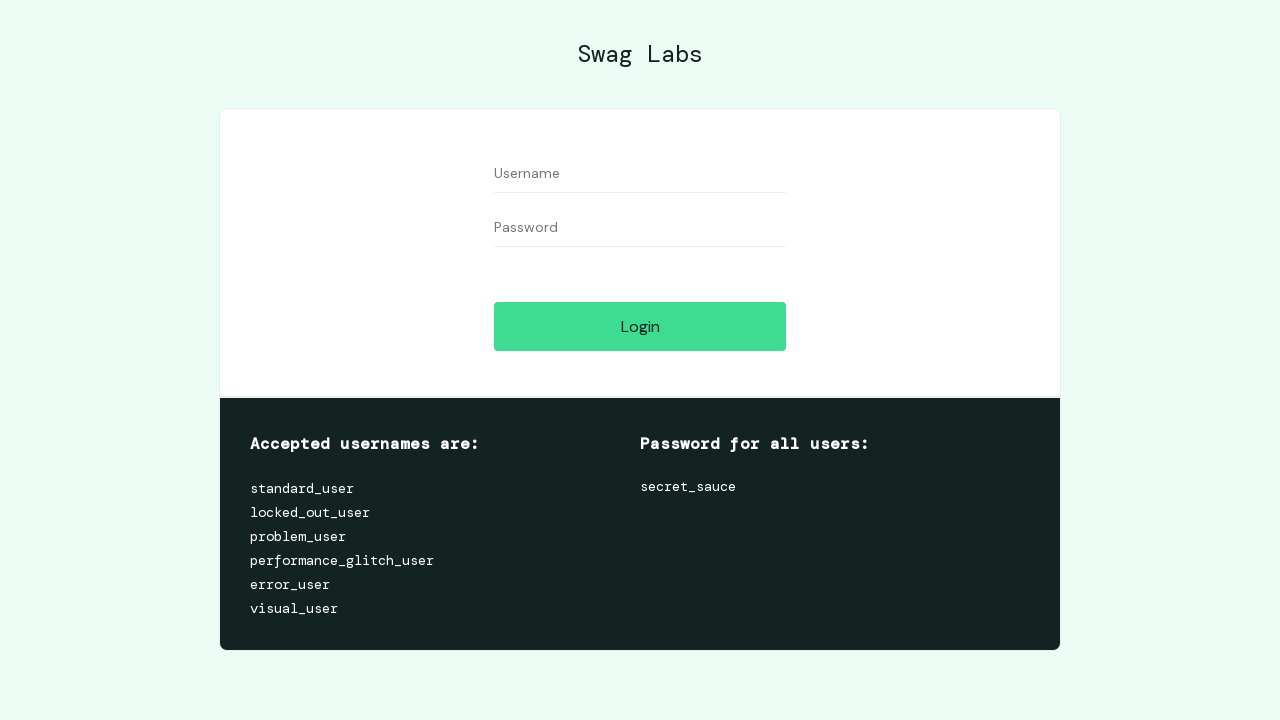

Filled username field with 'testuser123' on input[data-test='username']
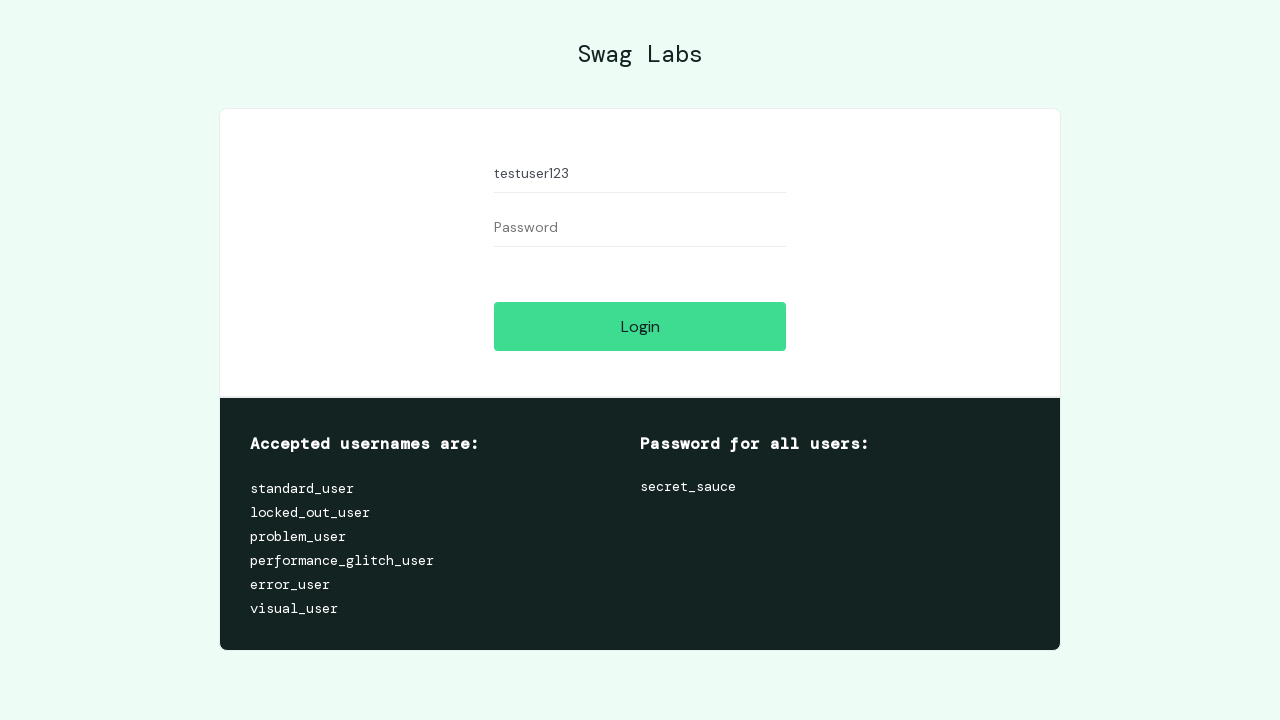

Filled password field with 'testpass456' on input[data-test='password']
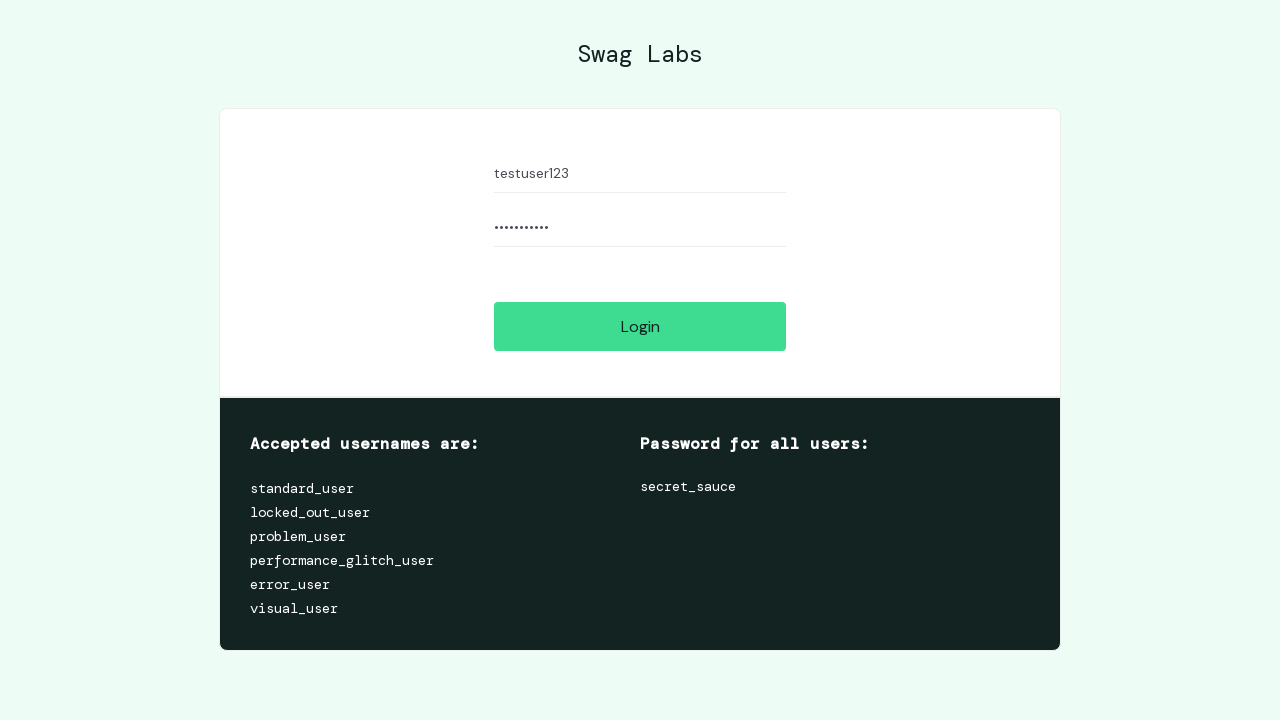

Cleared username field on input[data-test='username']
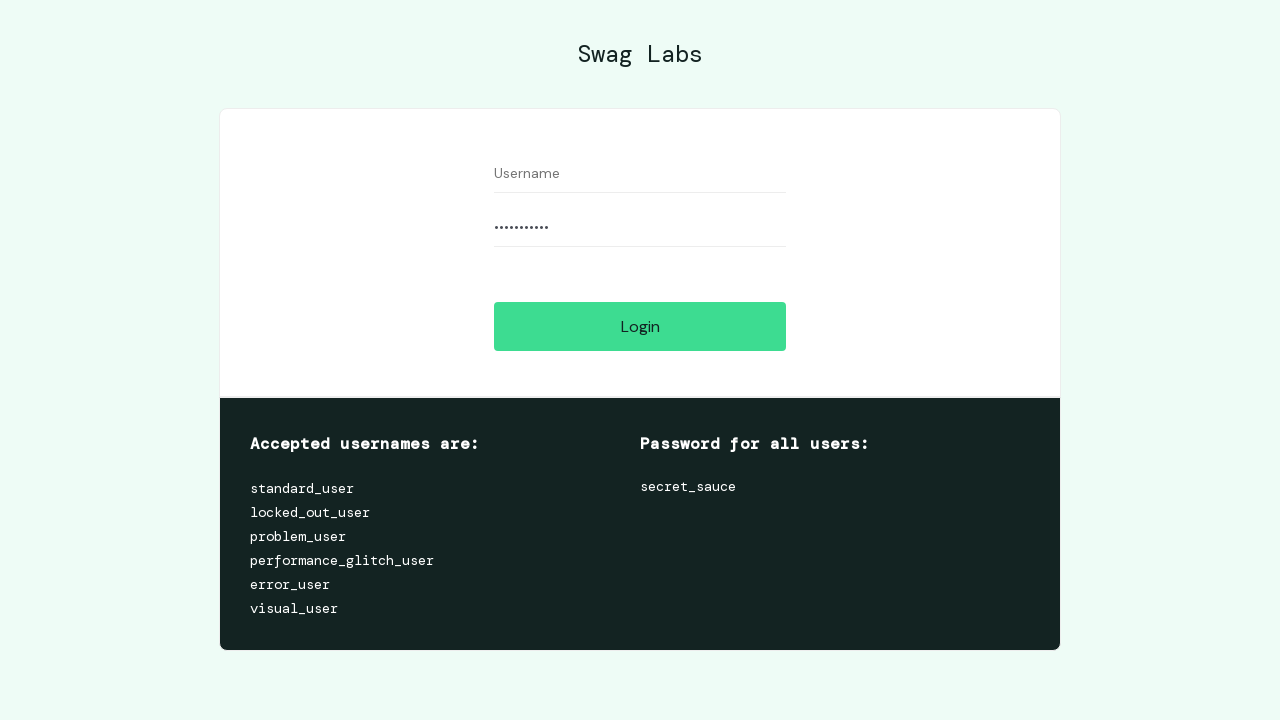

Cleared password field on input[data-test='password']
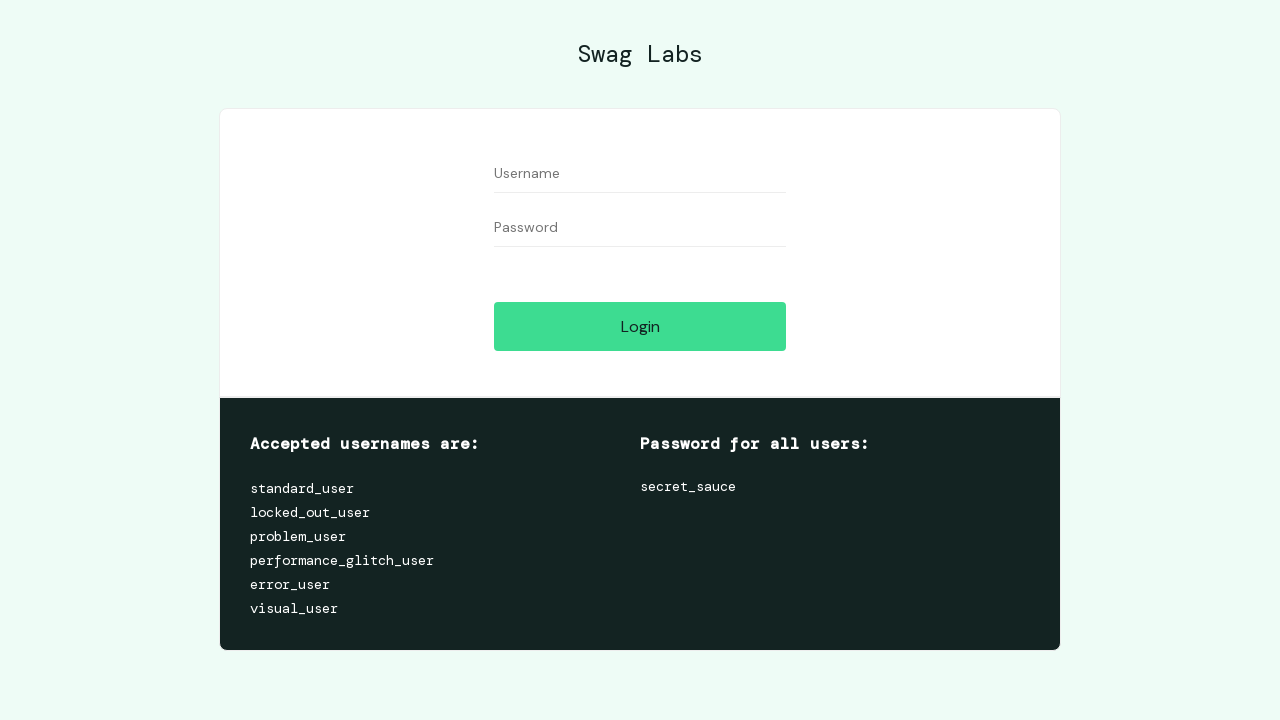

Clicked login button with empty credentials at (640, 326) on input[data-test='login-button']
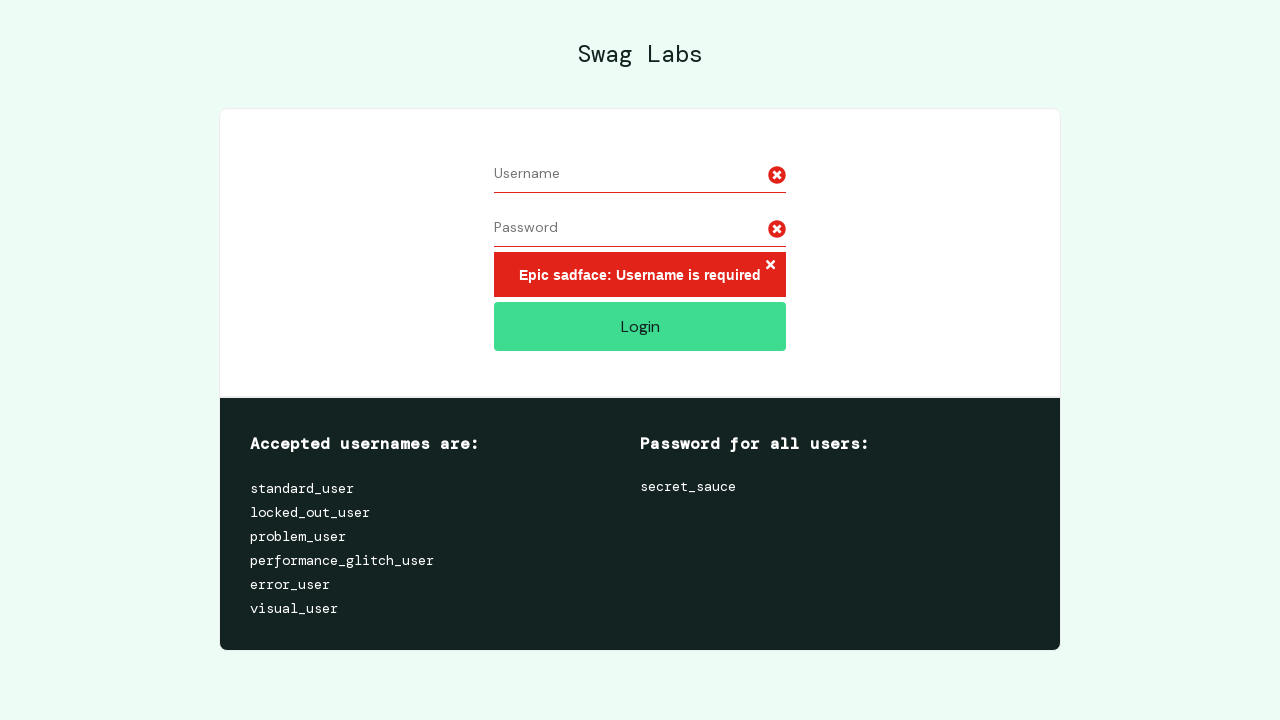

Error message element appeared
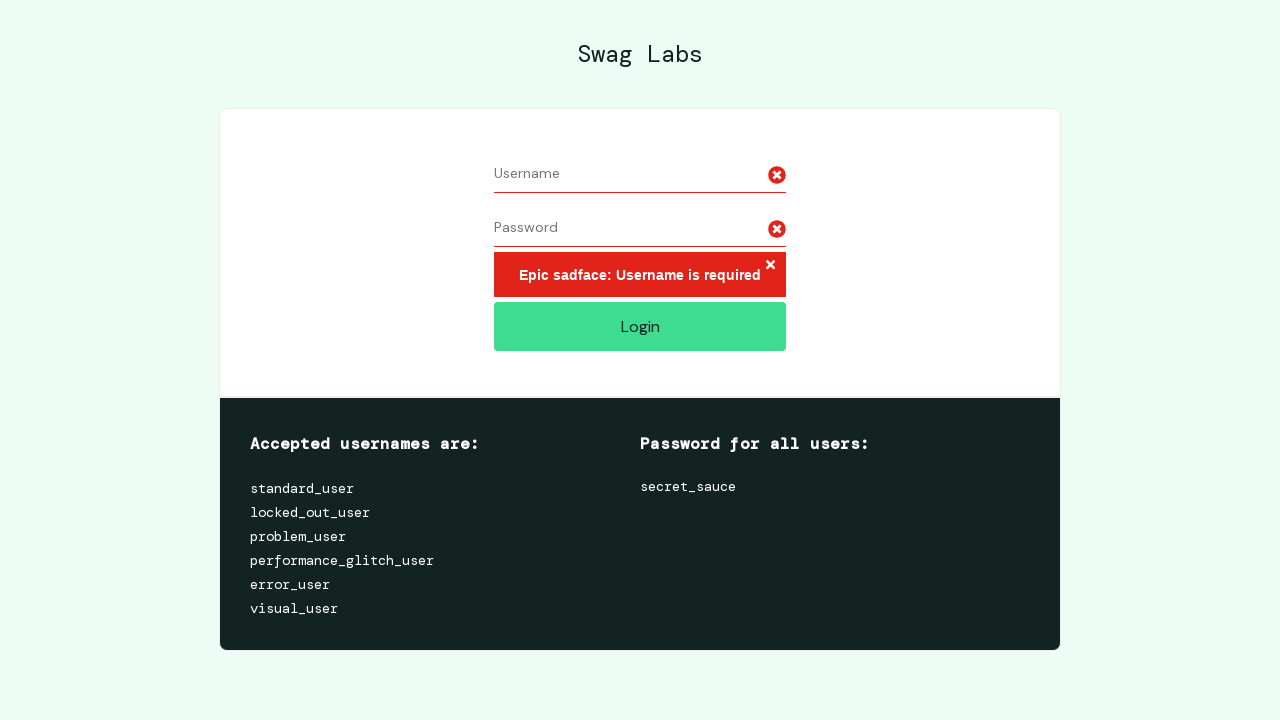

Retrieved error message text content
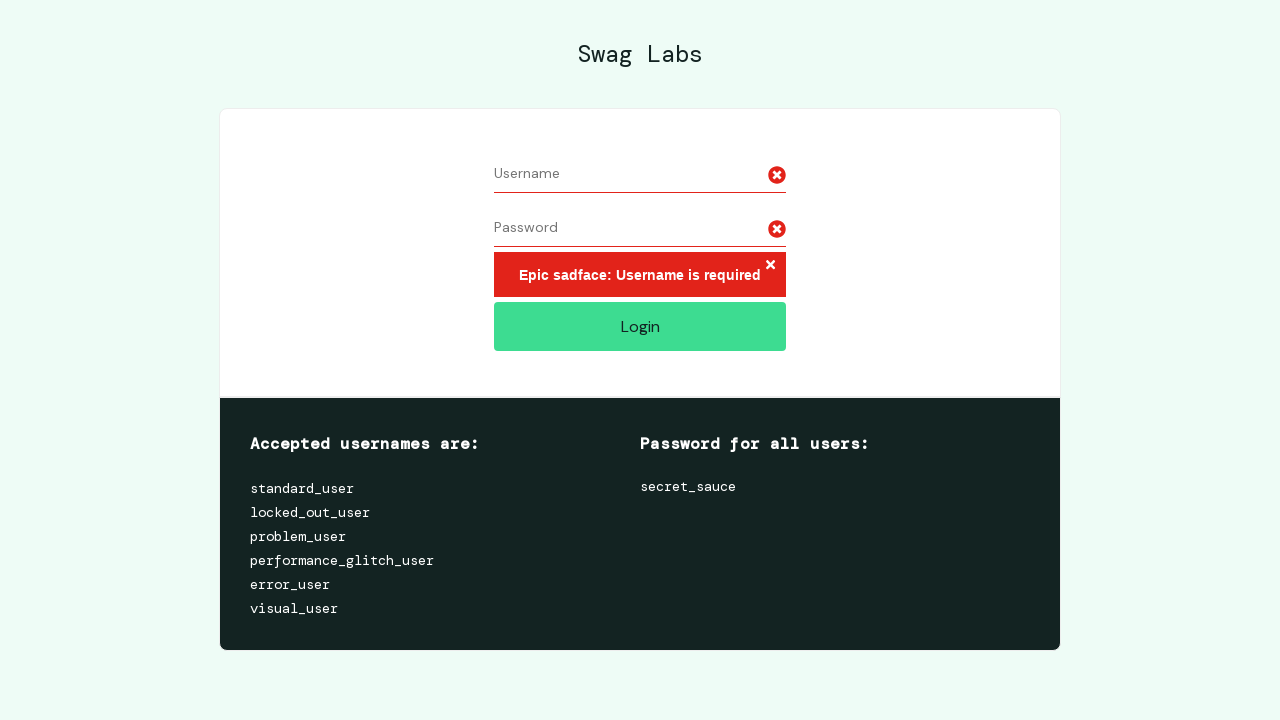

Verified 'Username is required' error message is present
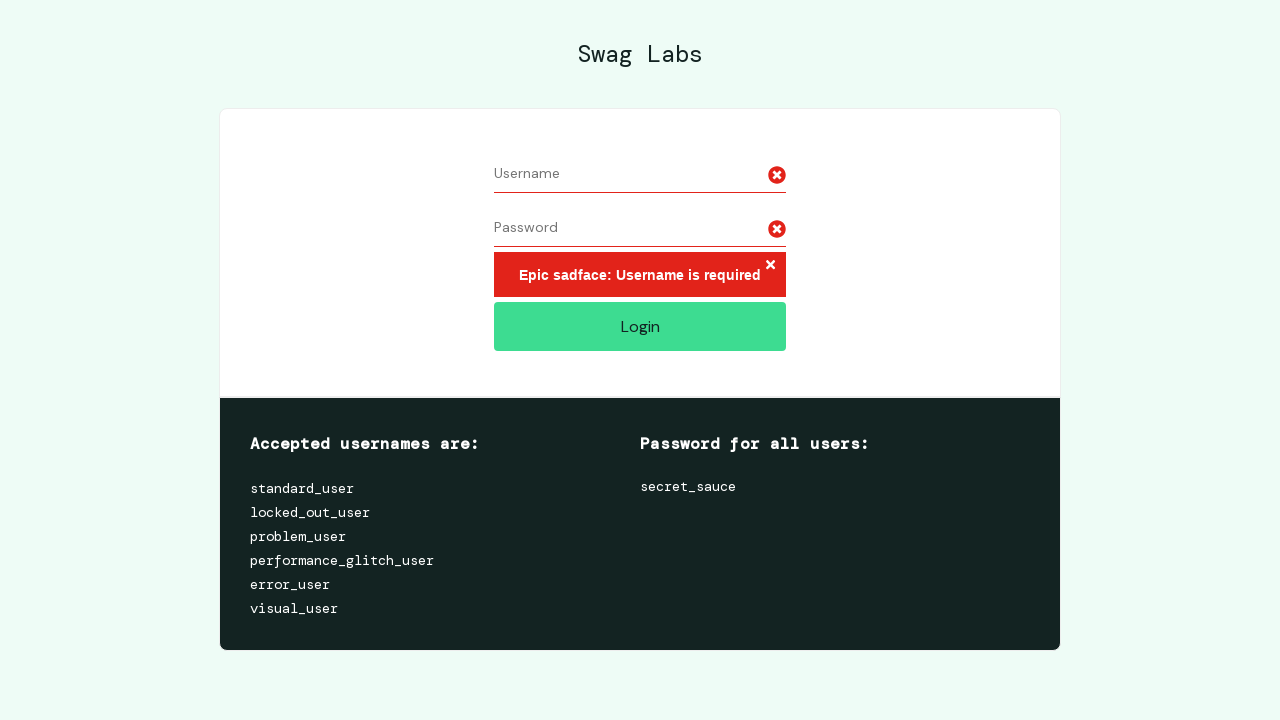

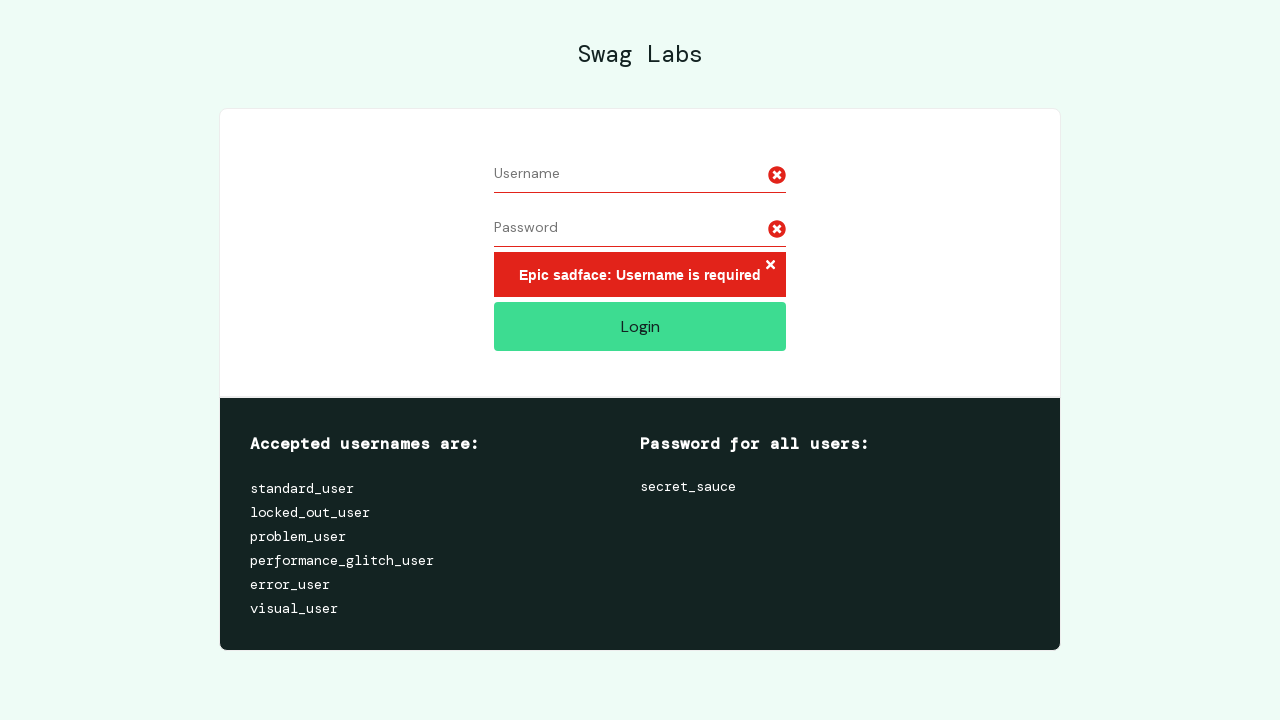